Tests CloudFront v2 Proxy Integration by navigating to the page and verifying that a visitorId is returned in the pre element

Starting URL: https://experiments.martinmakarsky.com/fingerprint-pro-react-cloudfront-v2-terraform

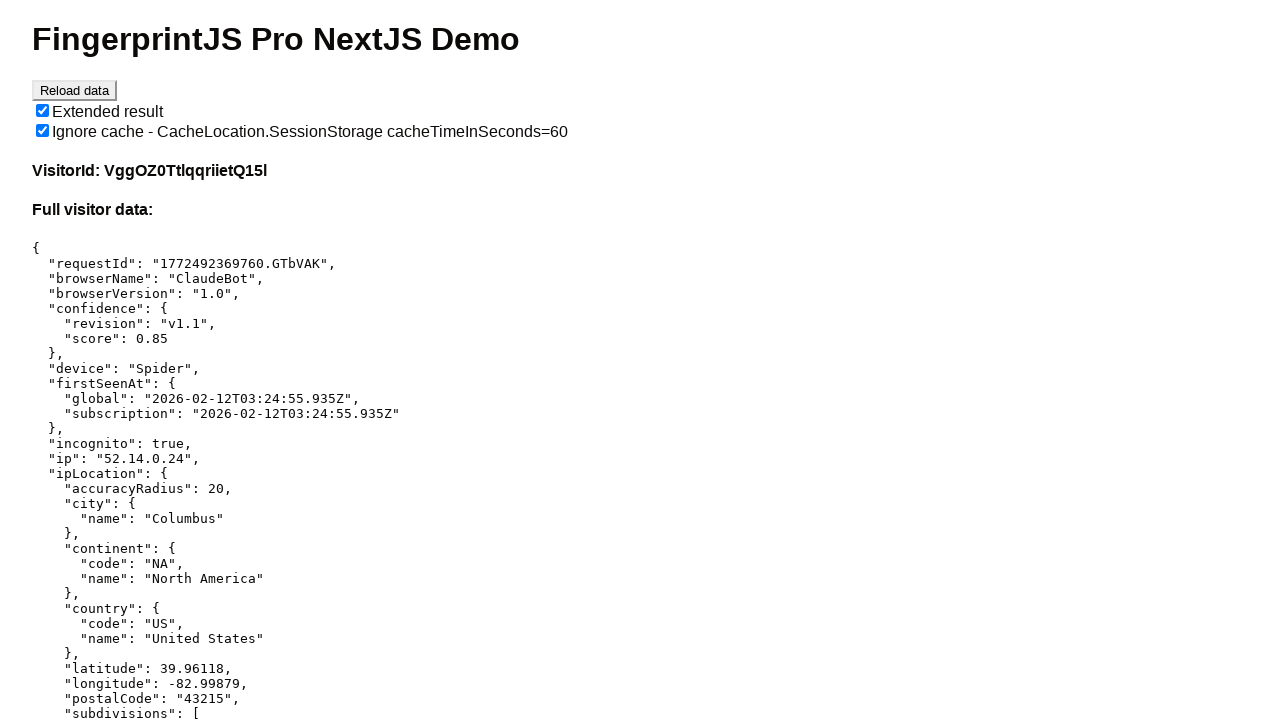

Navigated to CloudFront v2 Proxy Integration test page
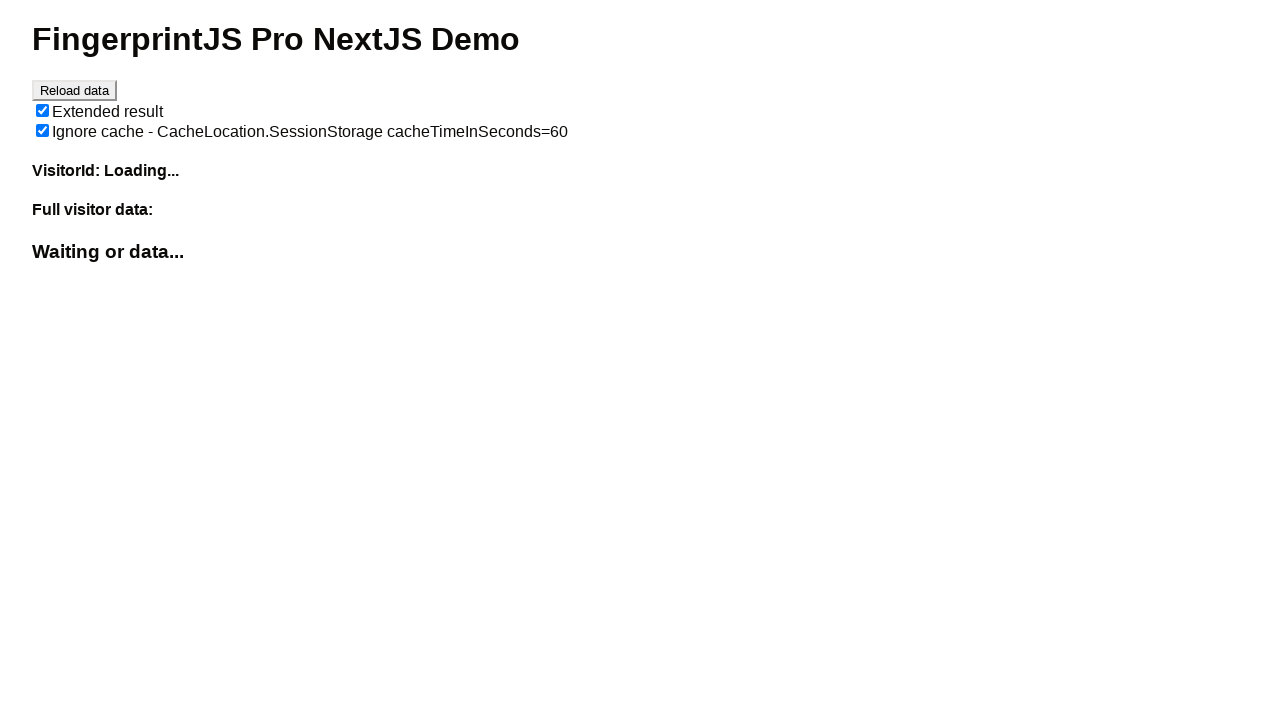

Waited for pre element to load with visitor data
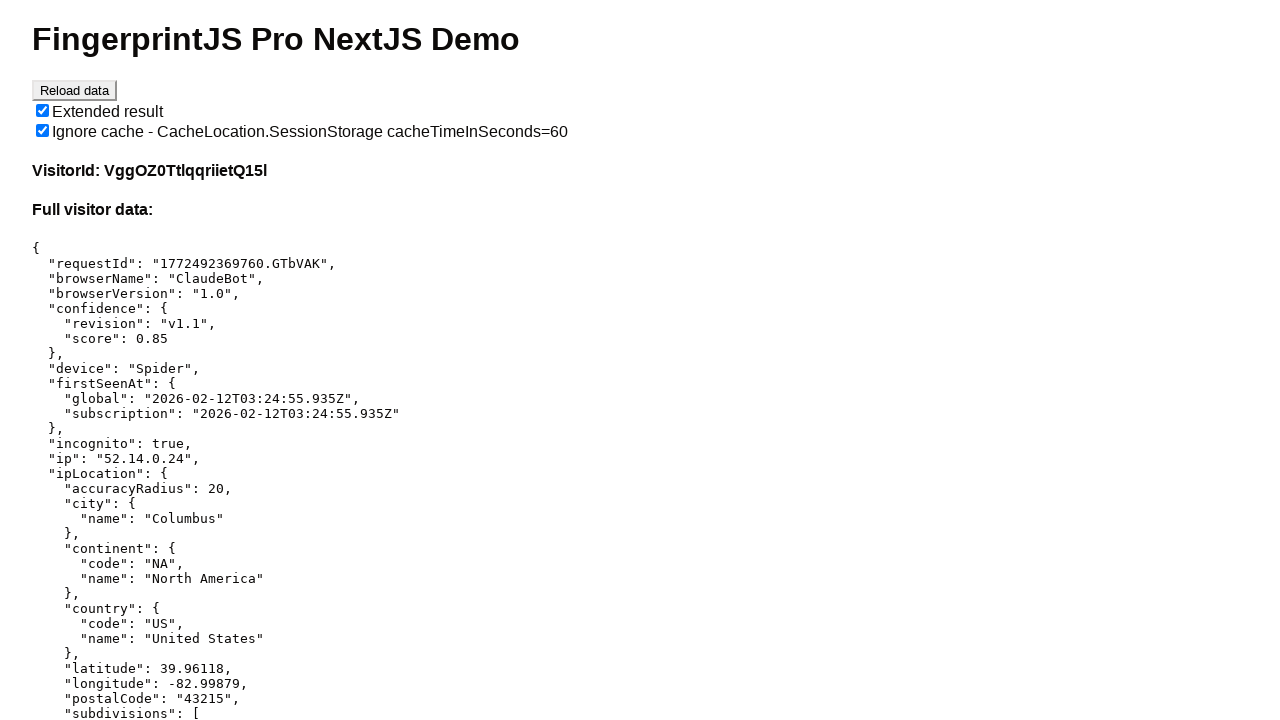

Retrieved visitorId from pre element
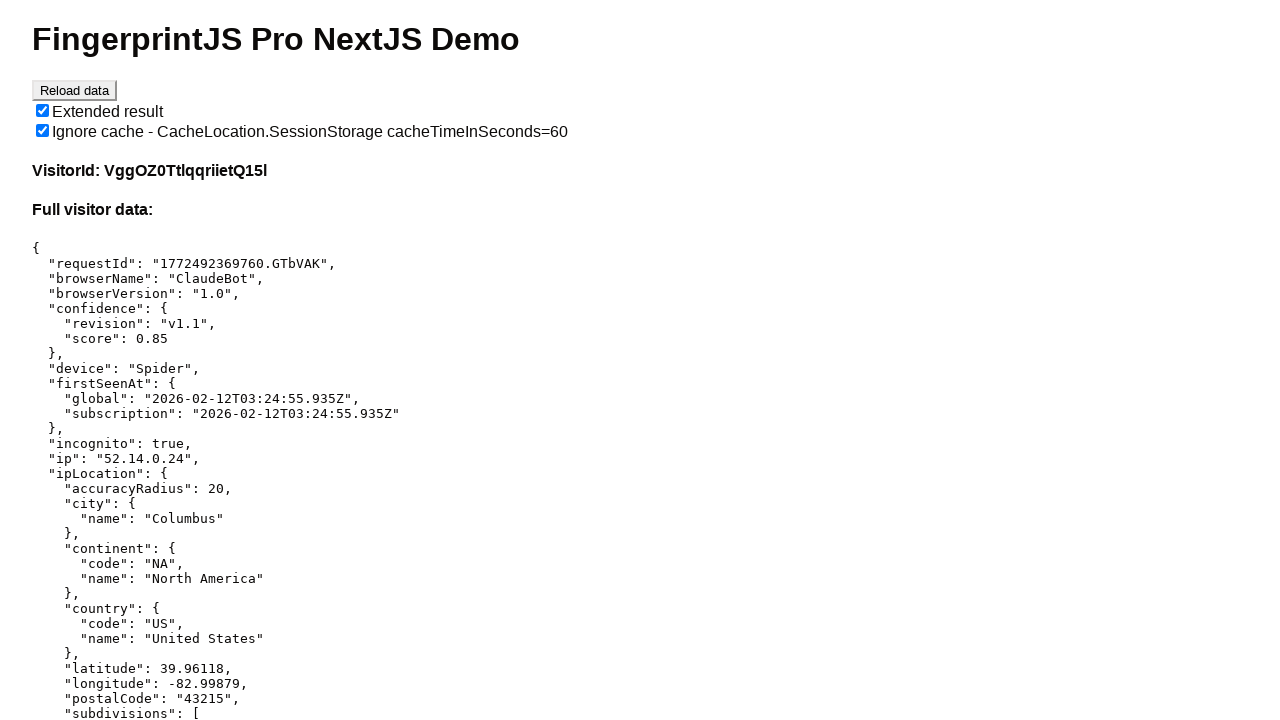

Verified that visitorId was returned in the pre element
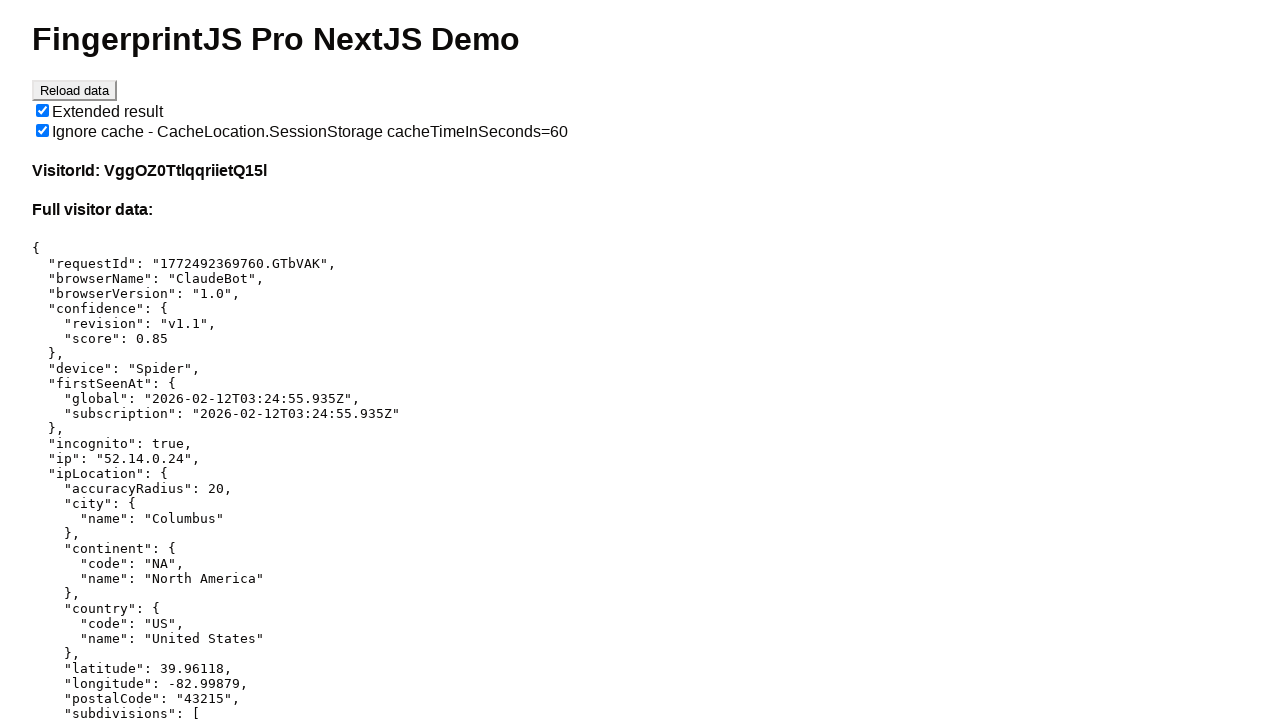

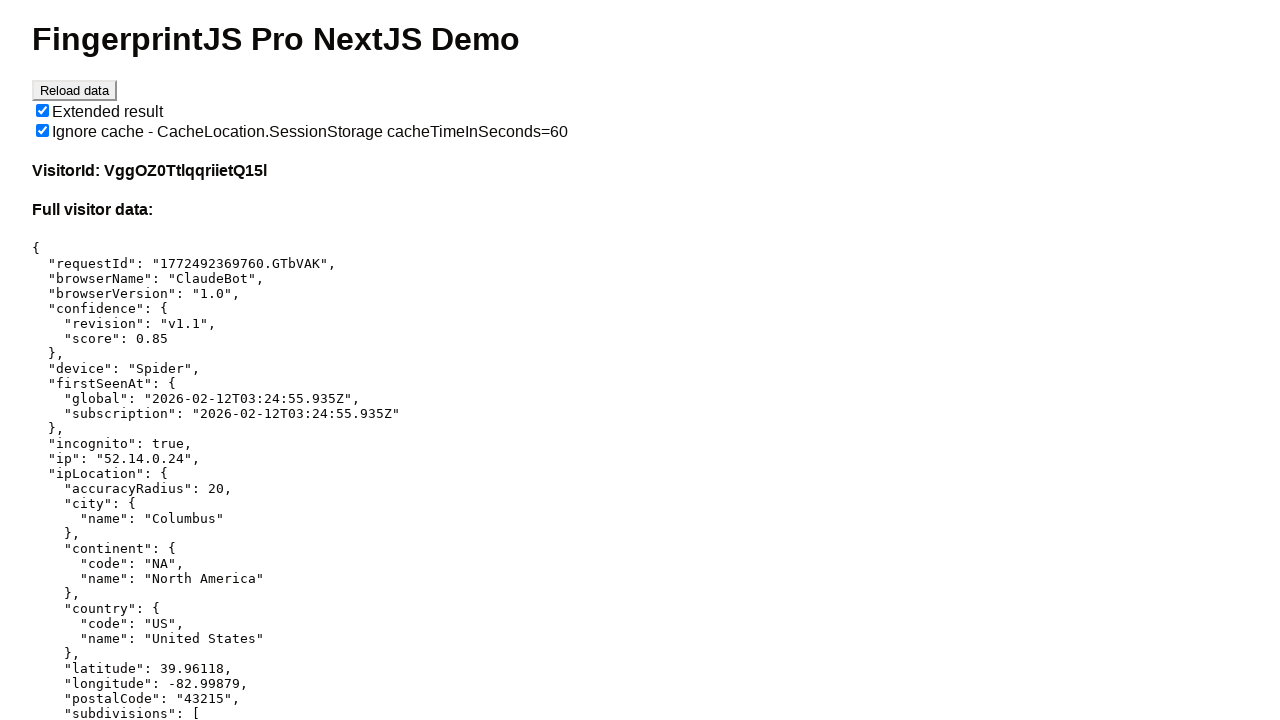